Tests editing an existing user in a web table by navigating to Elements > Web Tables, clicking the edit button on an existing row, updating the user details, and verifying the changes.

Starting URL: https://demoqa.com/

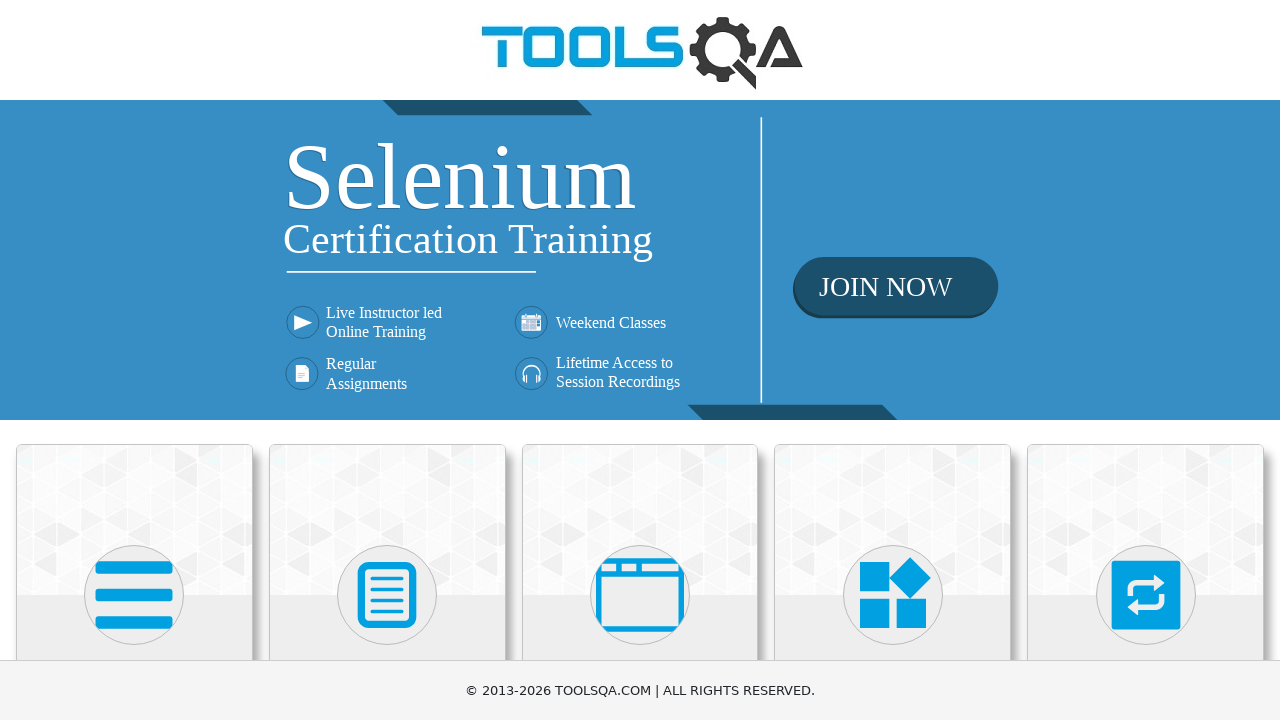

Clicked on Elements card at (134, 360) on text=Elements
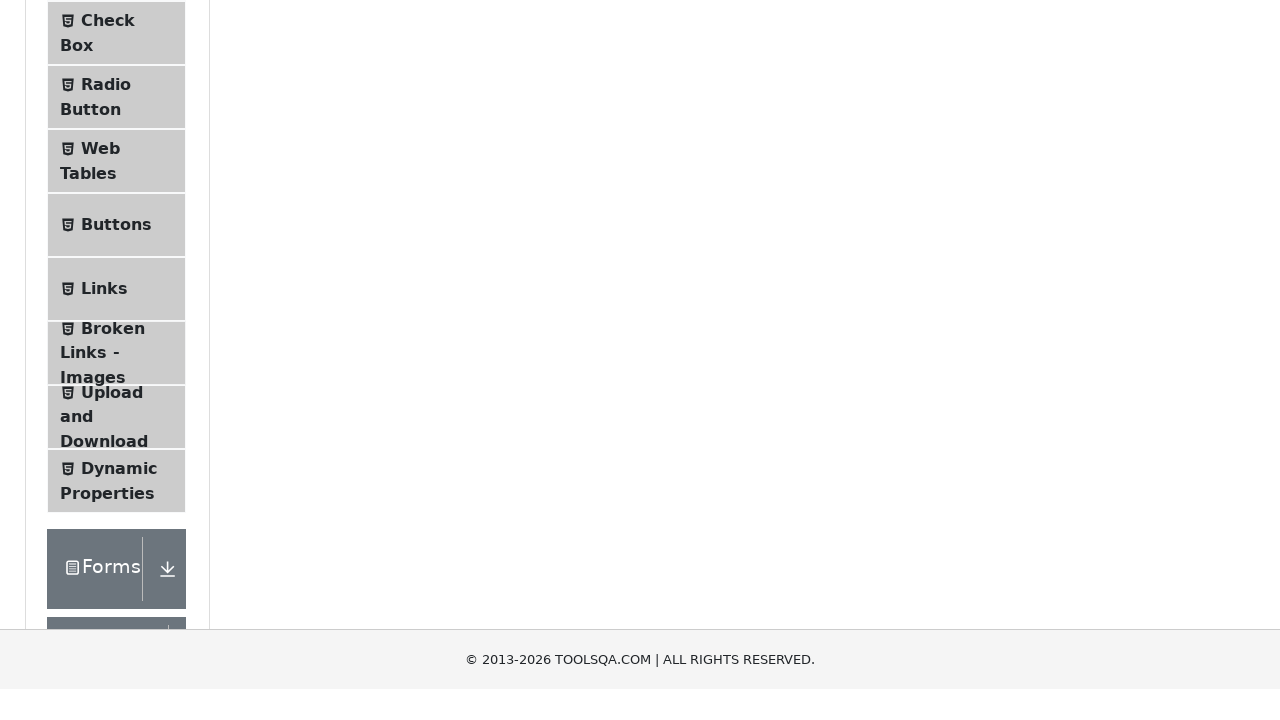

Clicked on Web Tables in the sidebar at (100, 440) on text=Web Tables
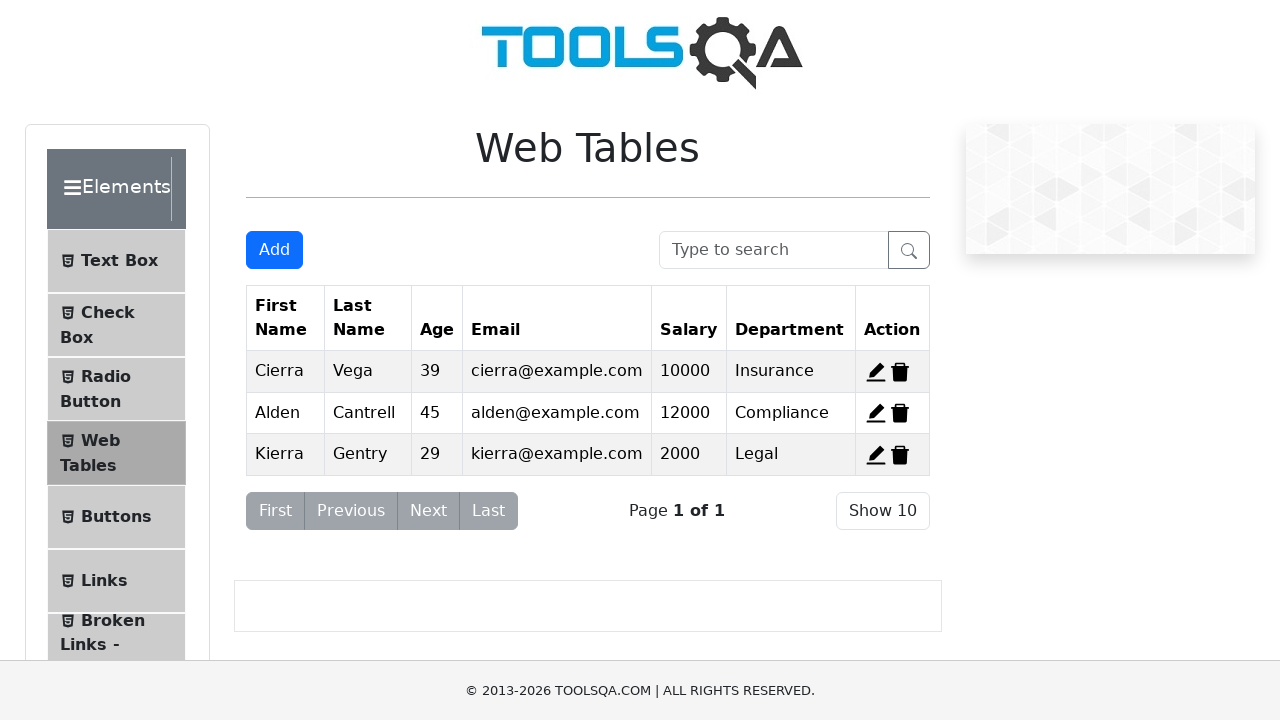

Clicked edit button on the first row at (876, 372) on #edit-record-1
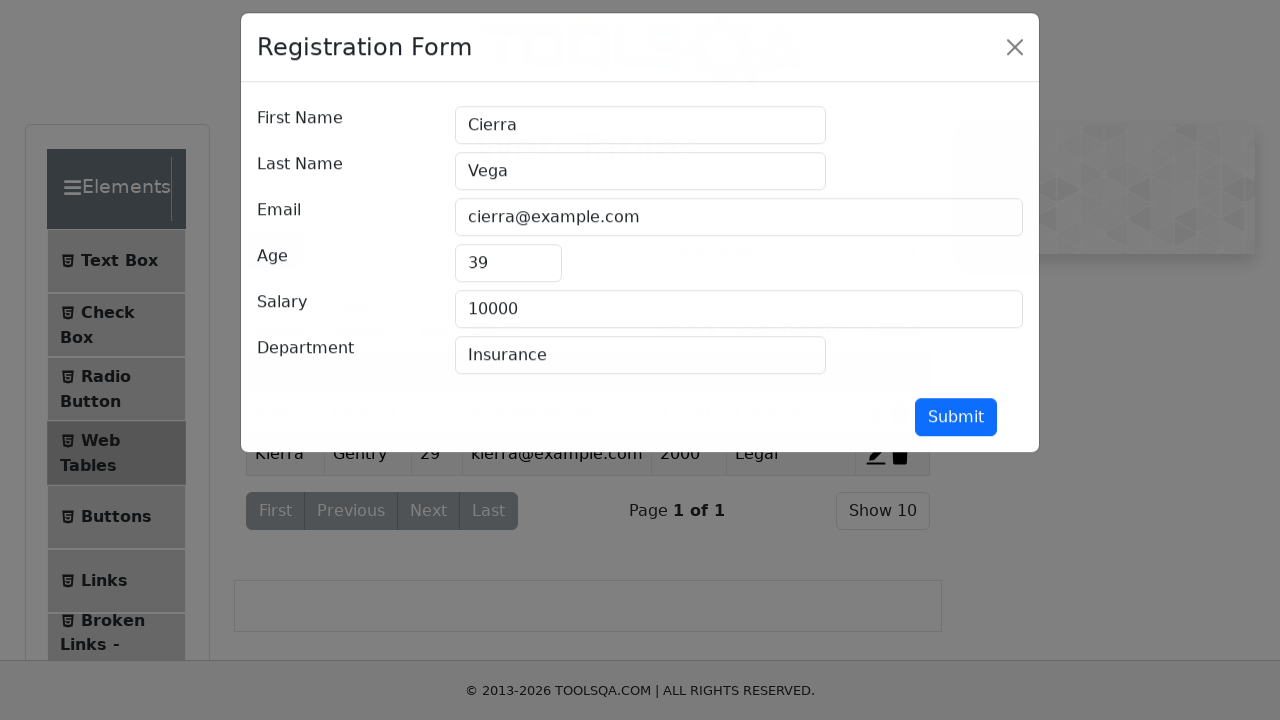

Filled first name field with 'Gerimedika' on #firstName
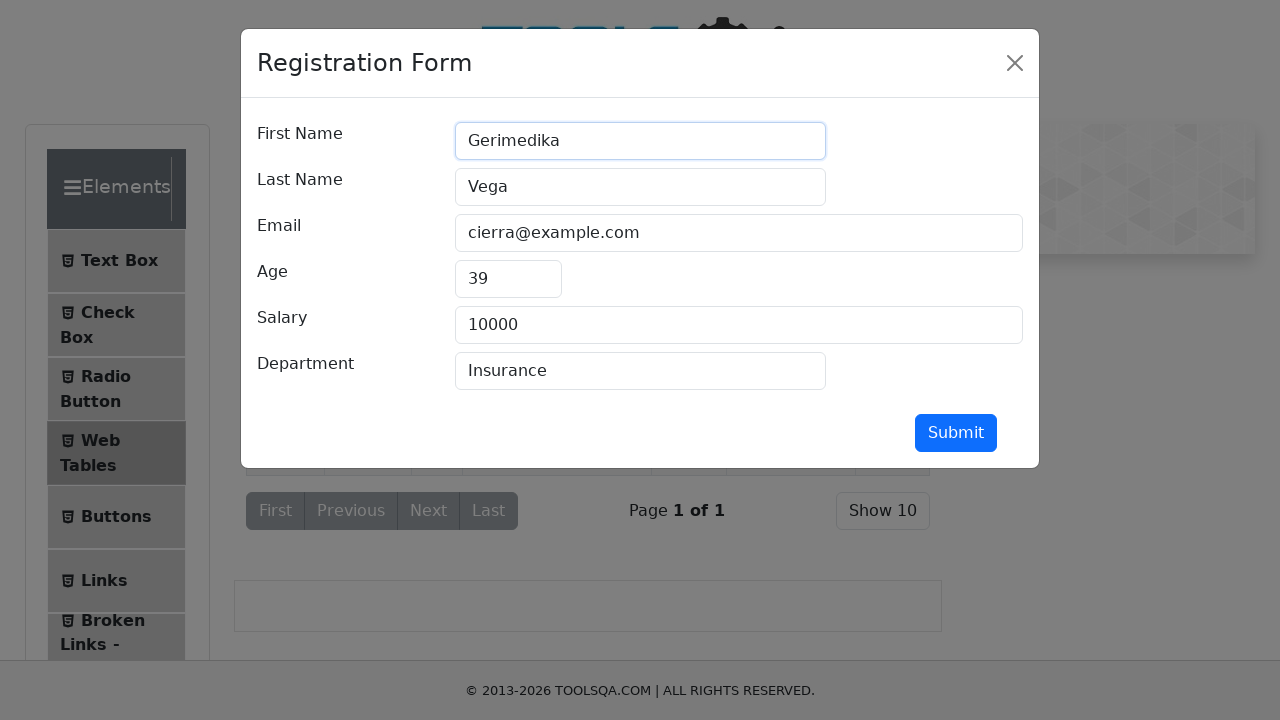

Filled last name field with 'BV' on #lastName
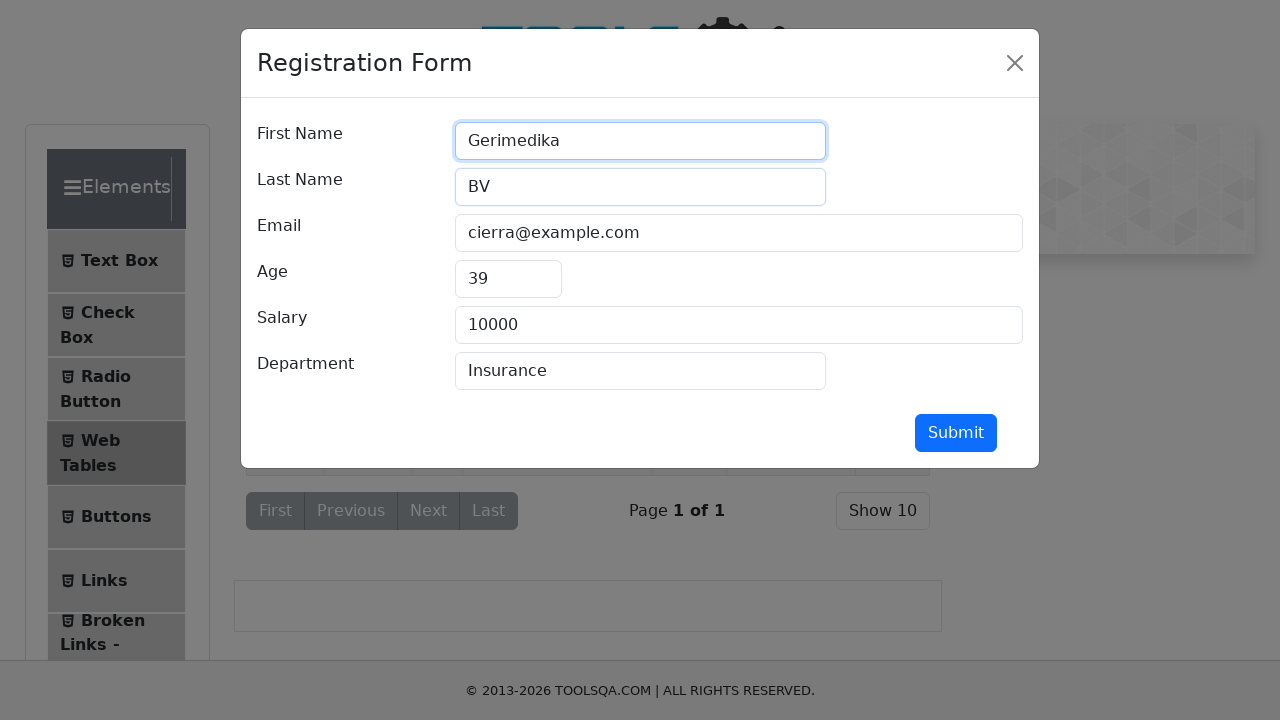

Clicked submit button to save user changes at (956, 433) on #submit
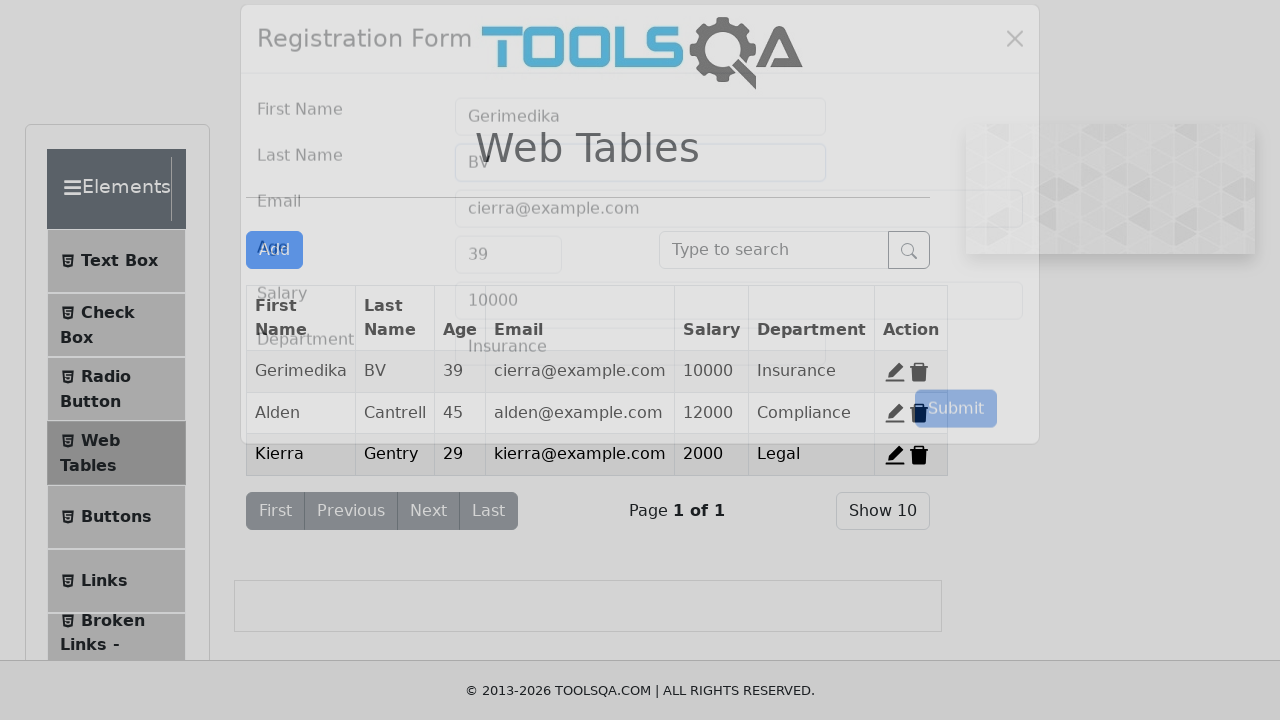

Verified updated user 'Gerimedika' appears in the table
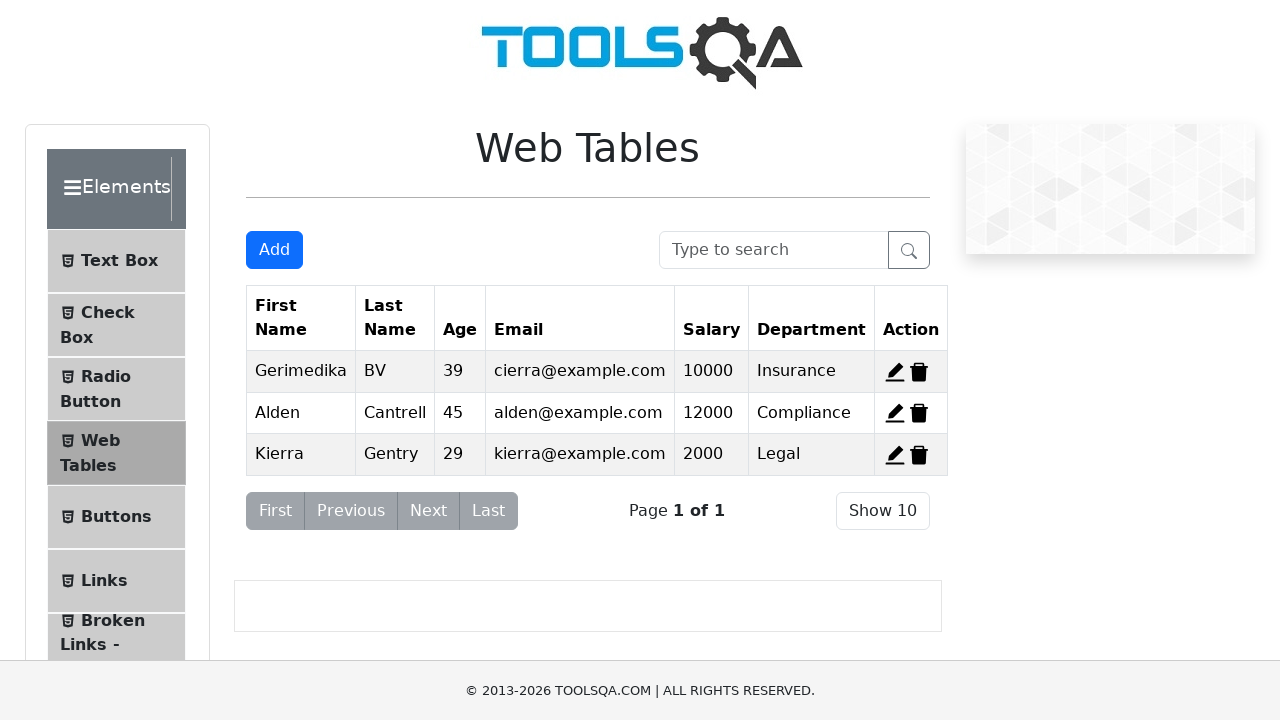

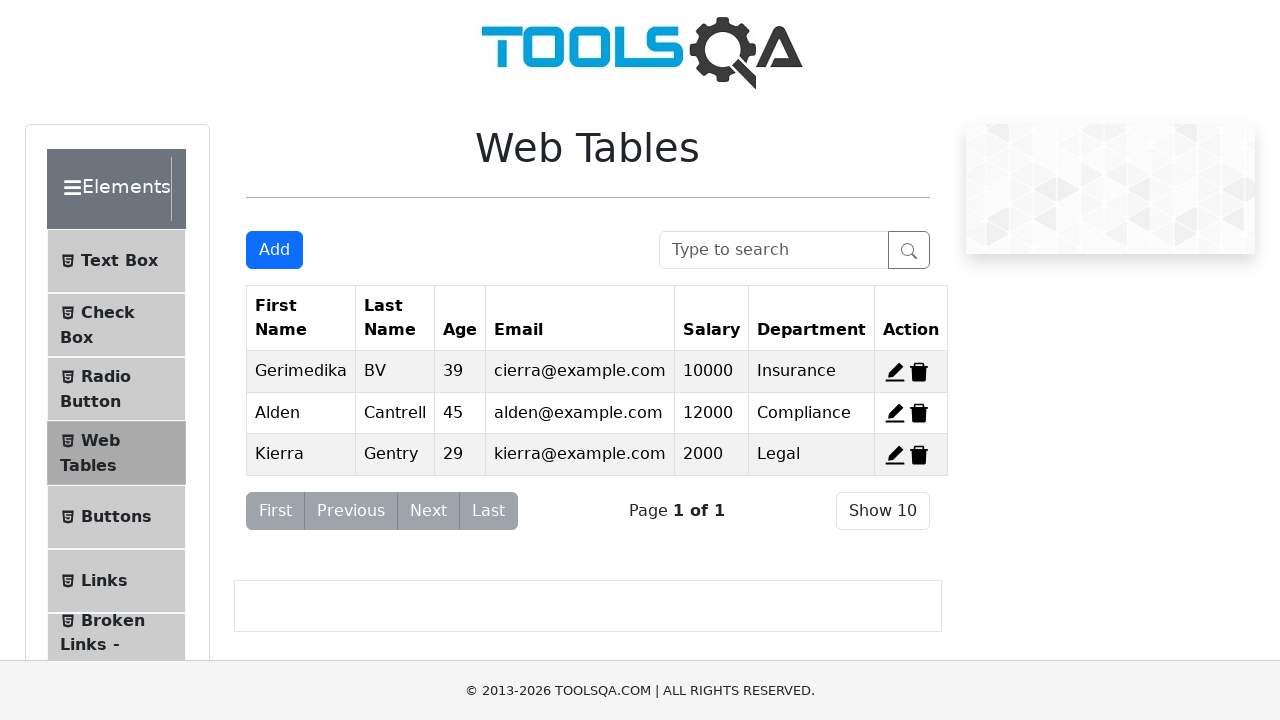